Tests search functionality on Python.org by entering "pycon" in the search field and submitting the search

Starting URL: http://www.python.org

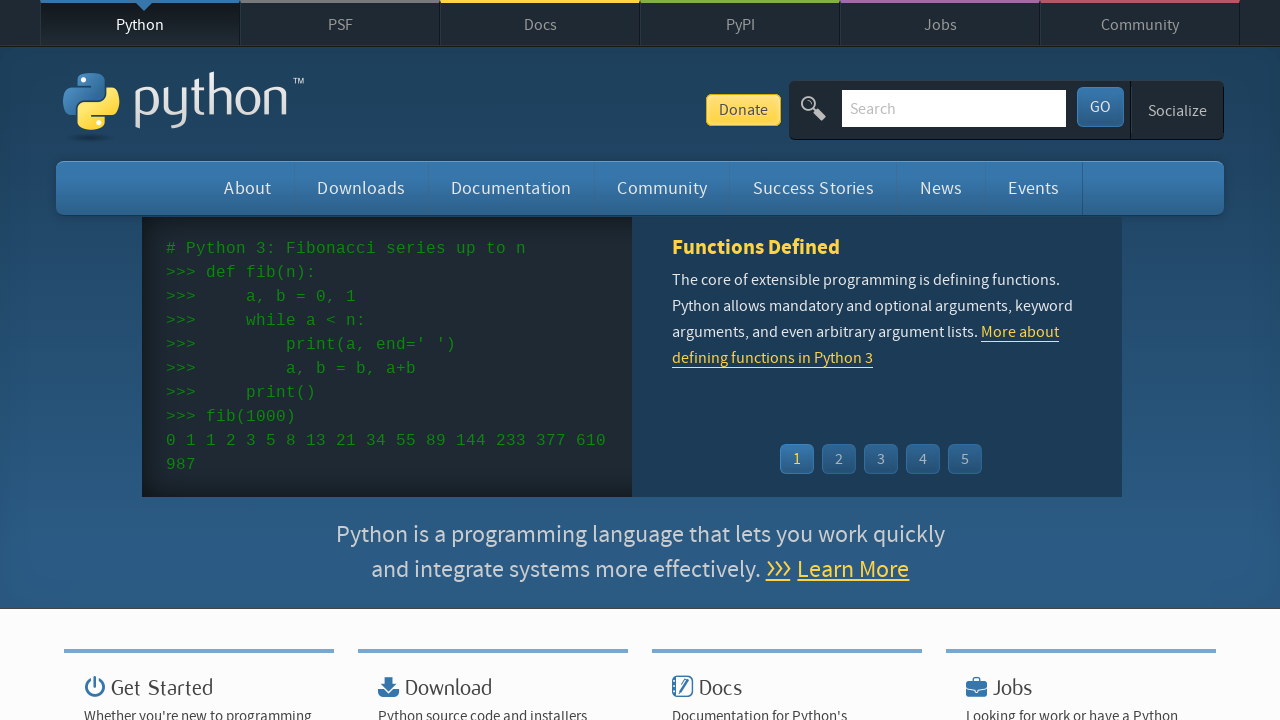

Filled search field with 'pycon' on input[name='q']
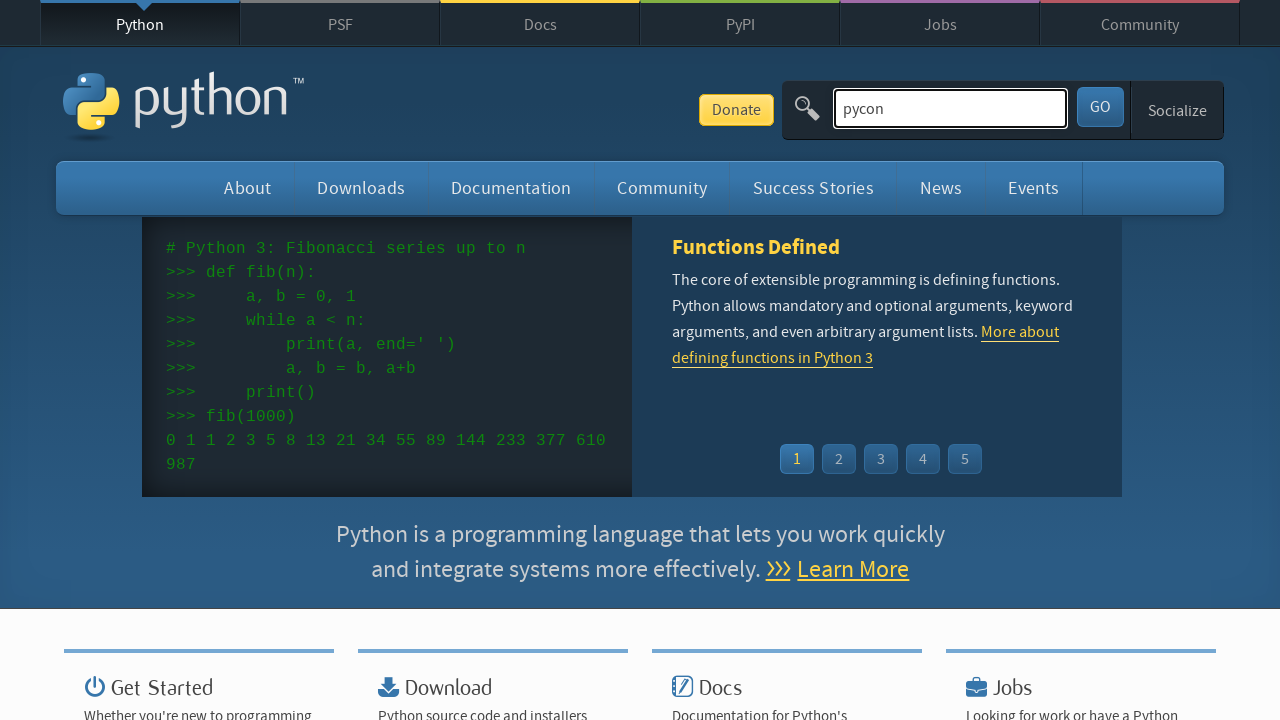

Pressed Enter to submit search query on input[name='q']
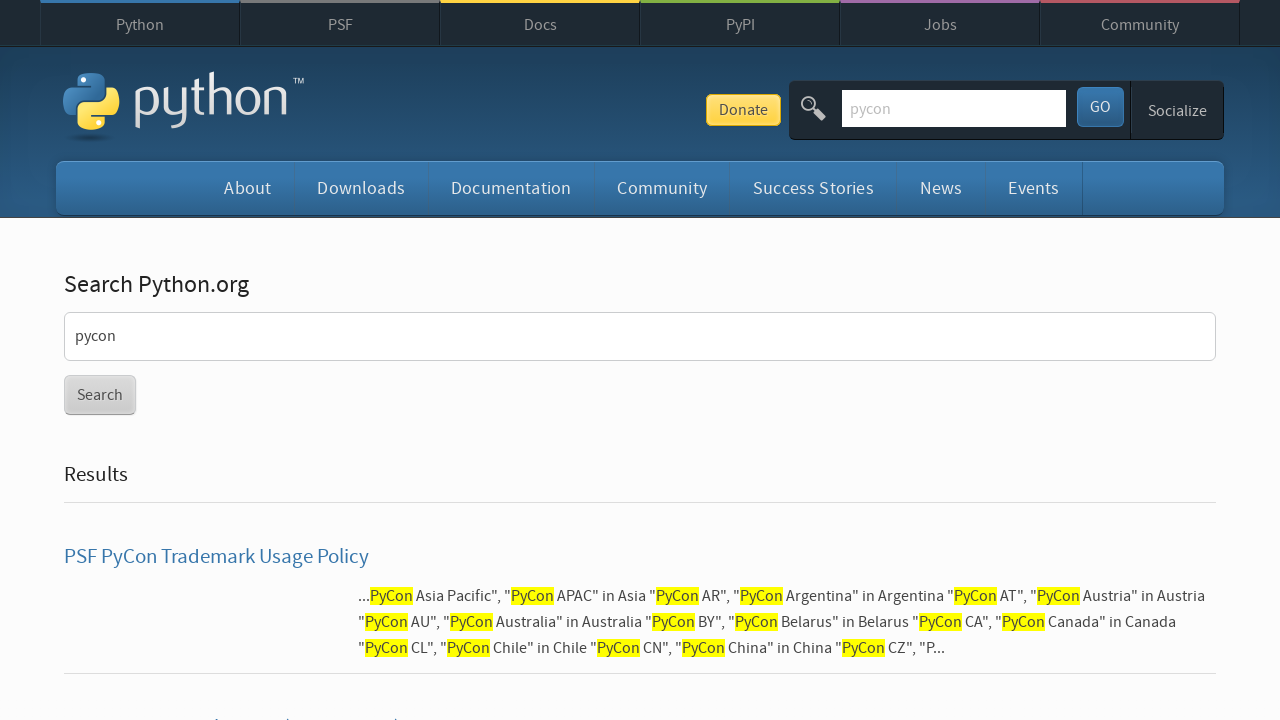

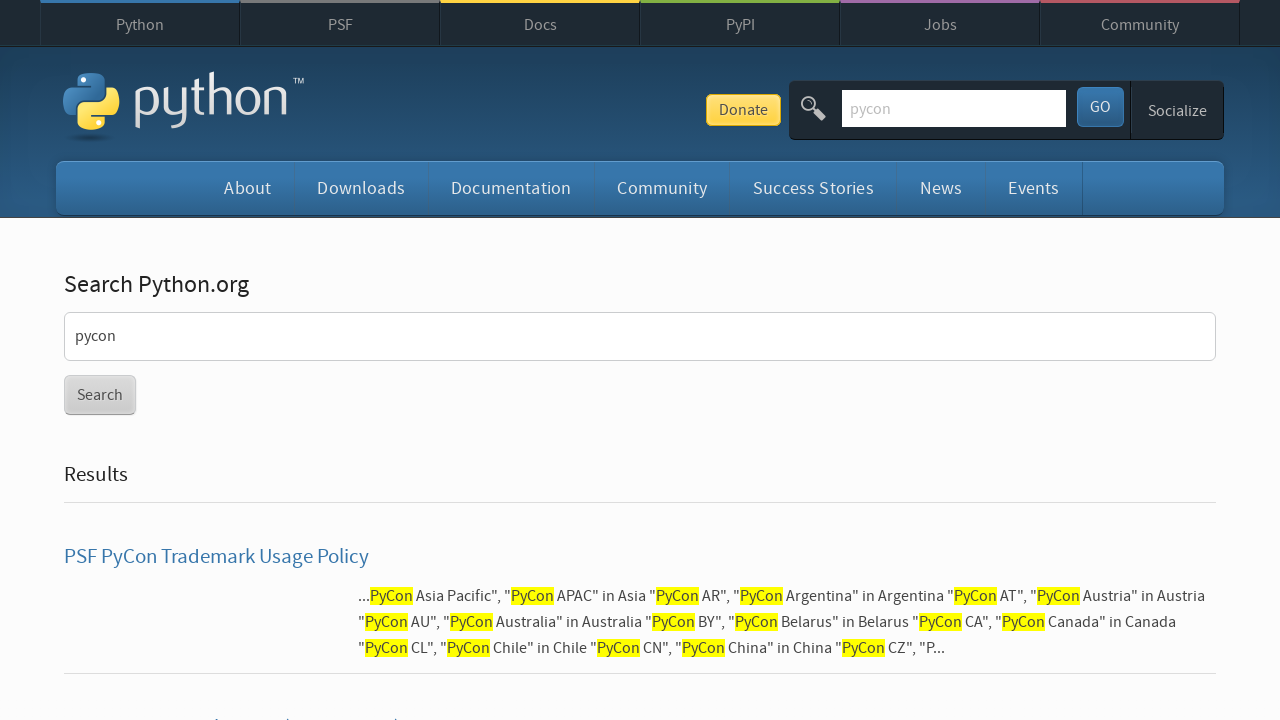